Tests finding and clicking a button element with class 'btn' on the Selenium web form demo page

Starting URL: https://www.selenium.dev/selenium/web/web-form.html

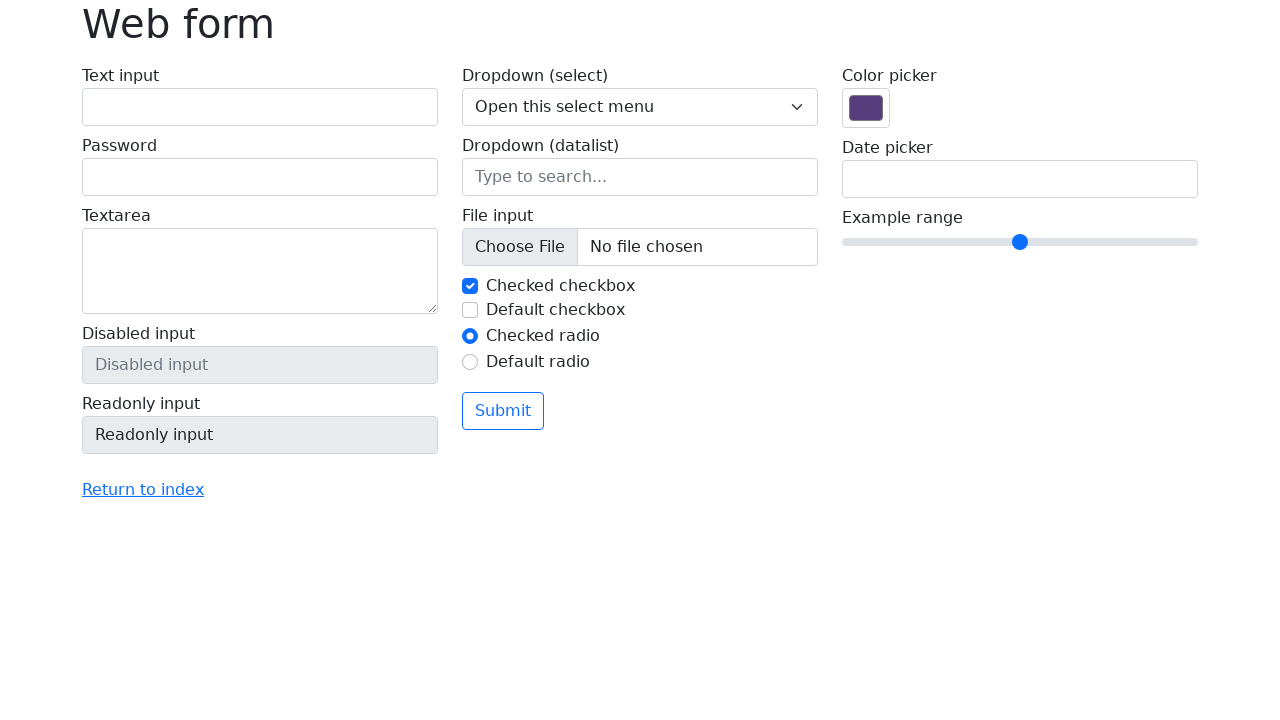

Clicked the button element with class 'btn' on the Selenium web form demo page at (503, 411) on .btn
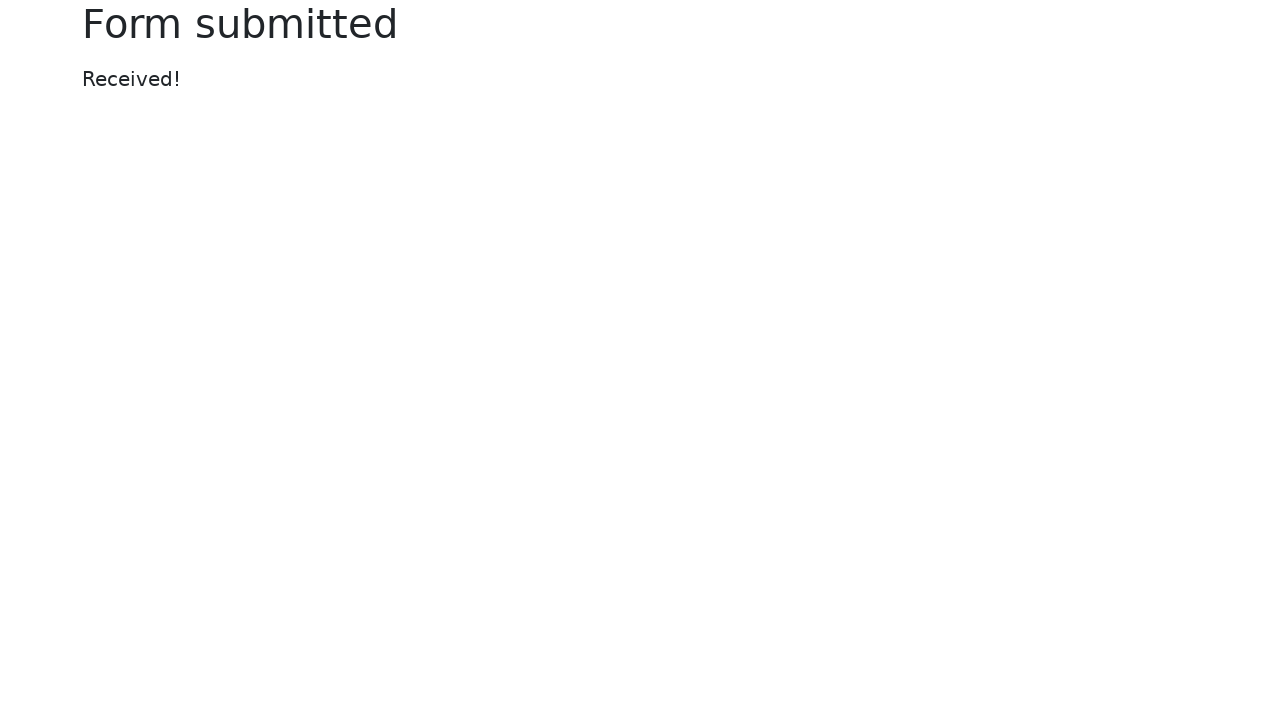

Waited for page to reach domcontentloaded state after button click
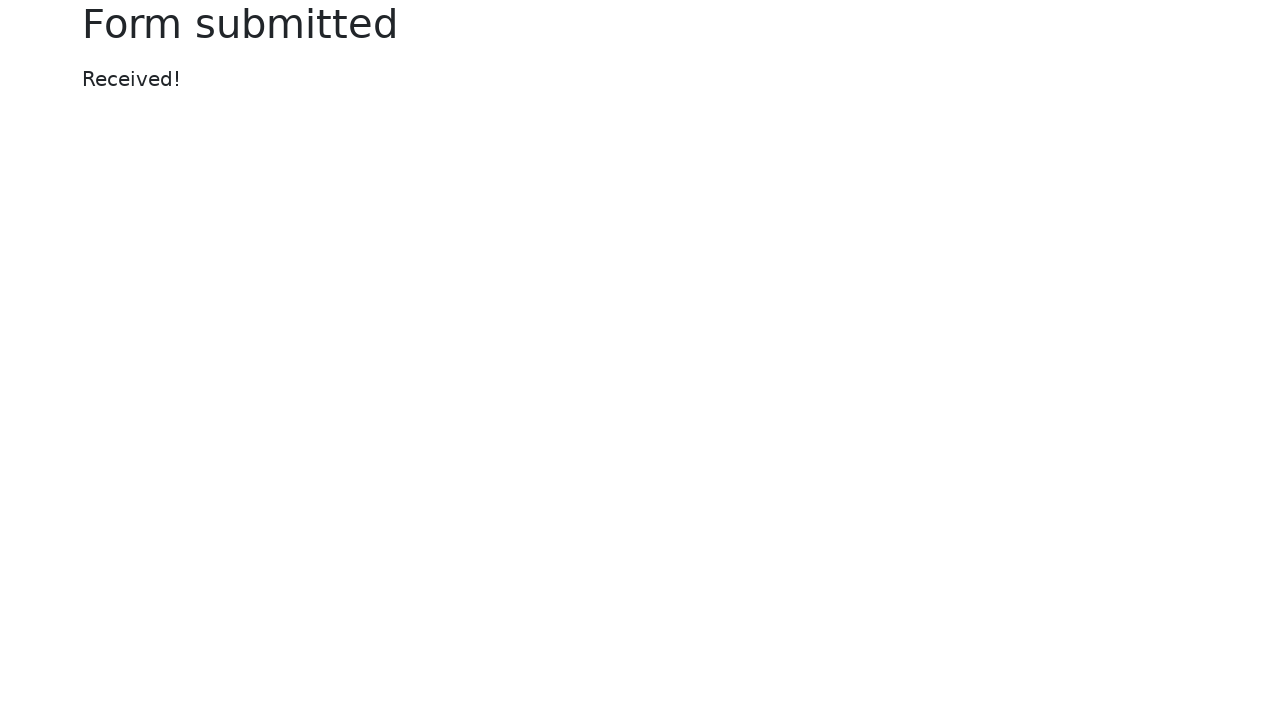

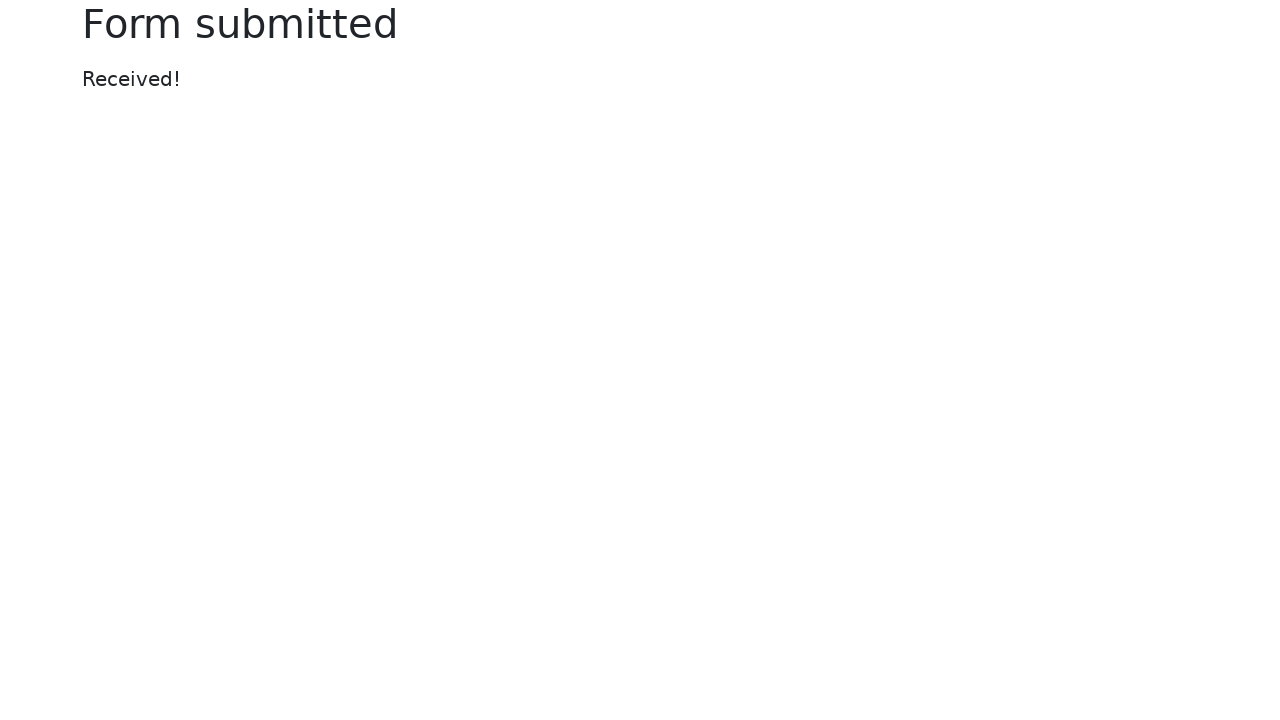